Tests drag and drop functionality on jQuery UI demo page by dragging an element from source to target within an iframe

Starting URL: https://jqueryui.com/droppable/

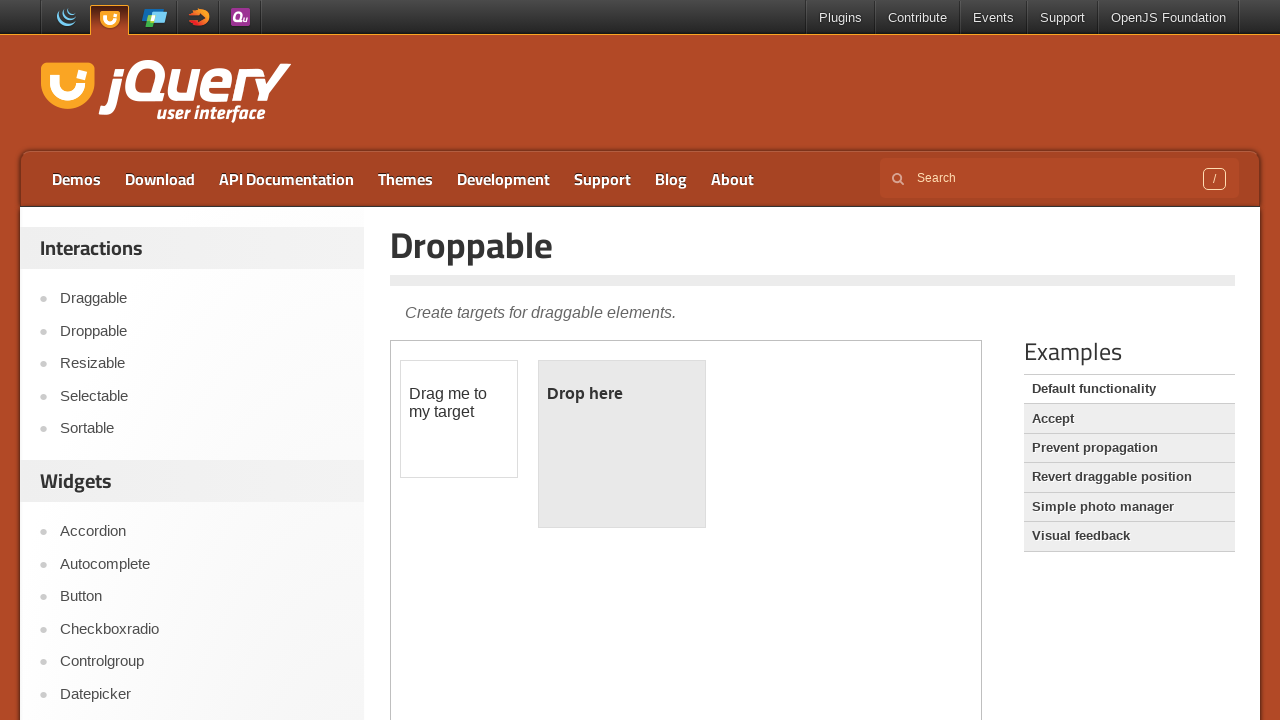

Located demo iframe for jQuery UI droppable test
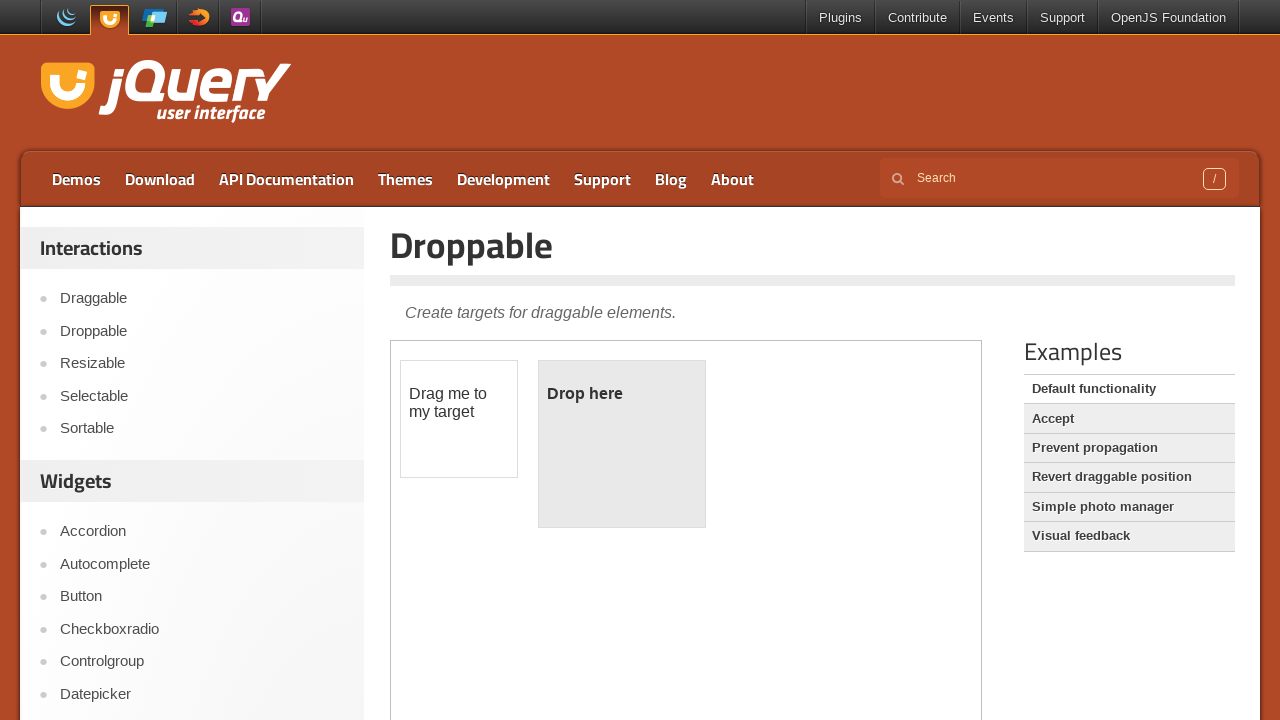

Located draggable element (#draggable) in iframe
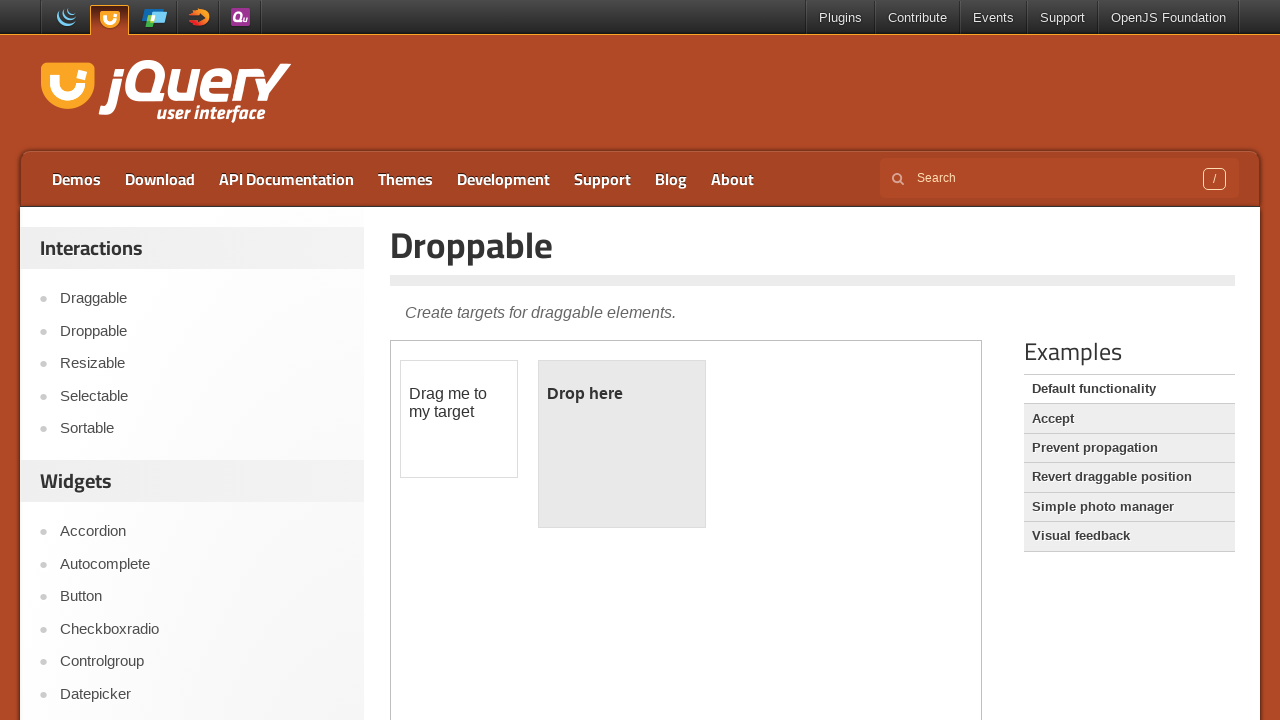

Located droppable target element (#droppable) in iframe
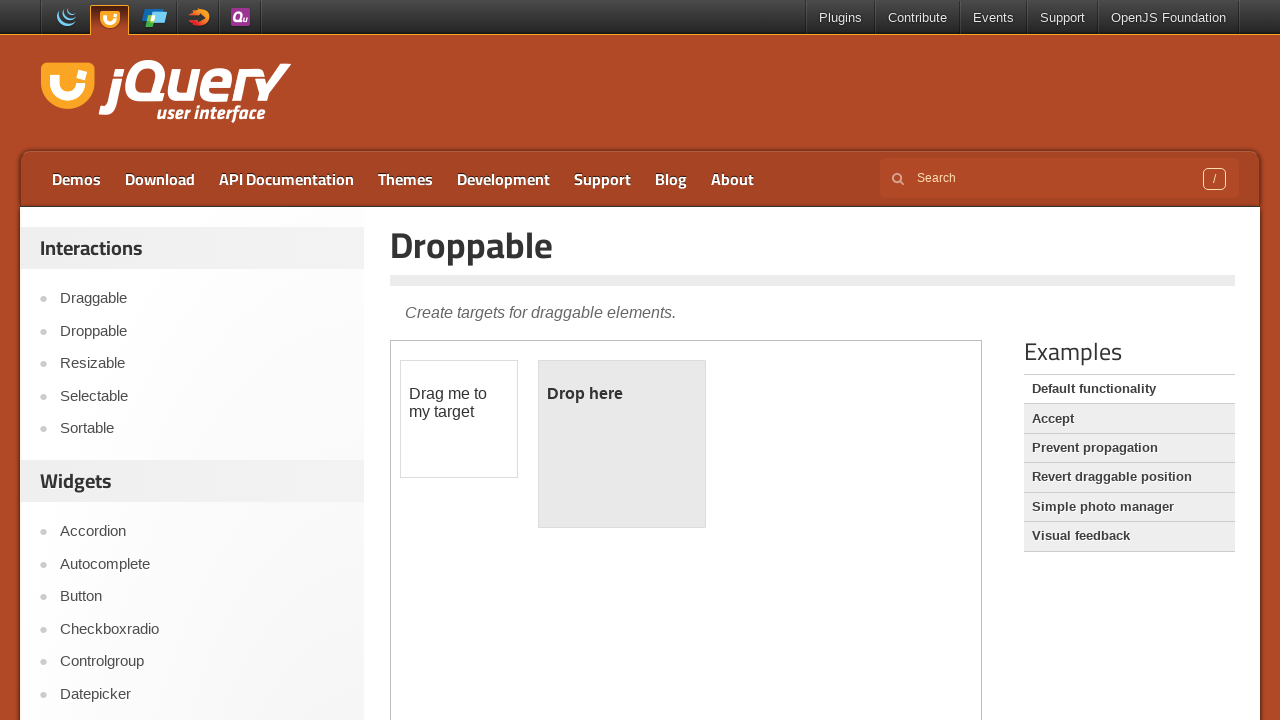

Dragged element from source to droppable target at (622, 444)
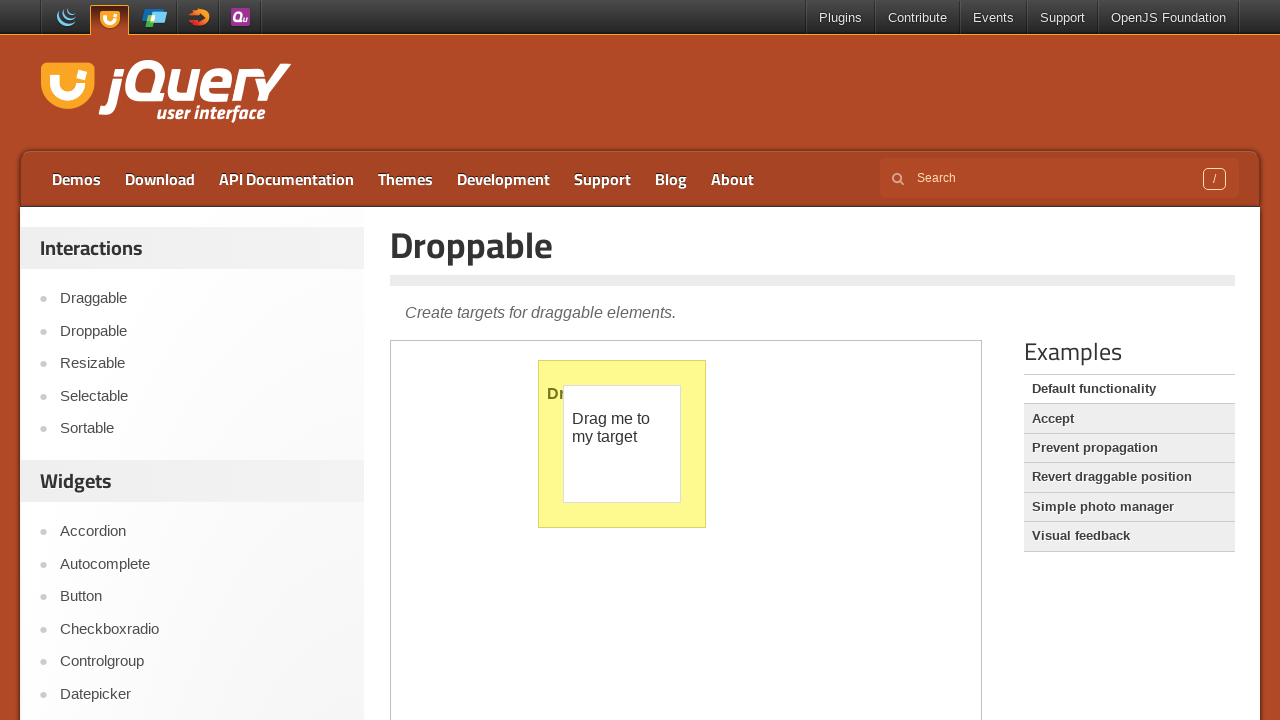

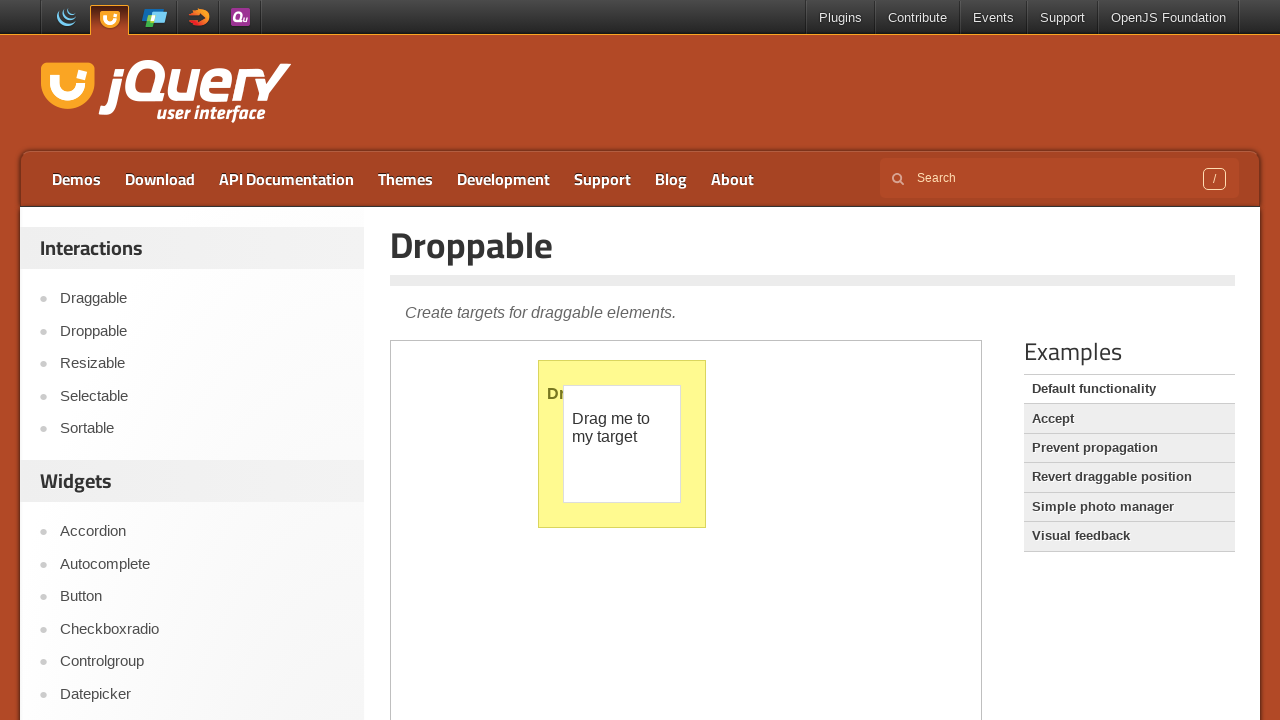